Tests dynamic content loading by clicking a button and waiting for new content to appear

Starting URL: https://the-internet.herokuapp.com/dynamic_loading/1

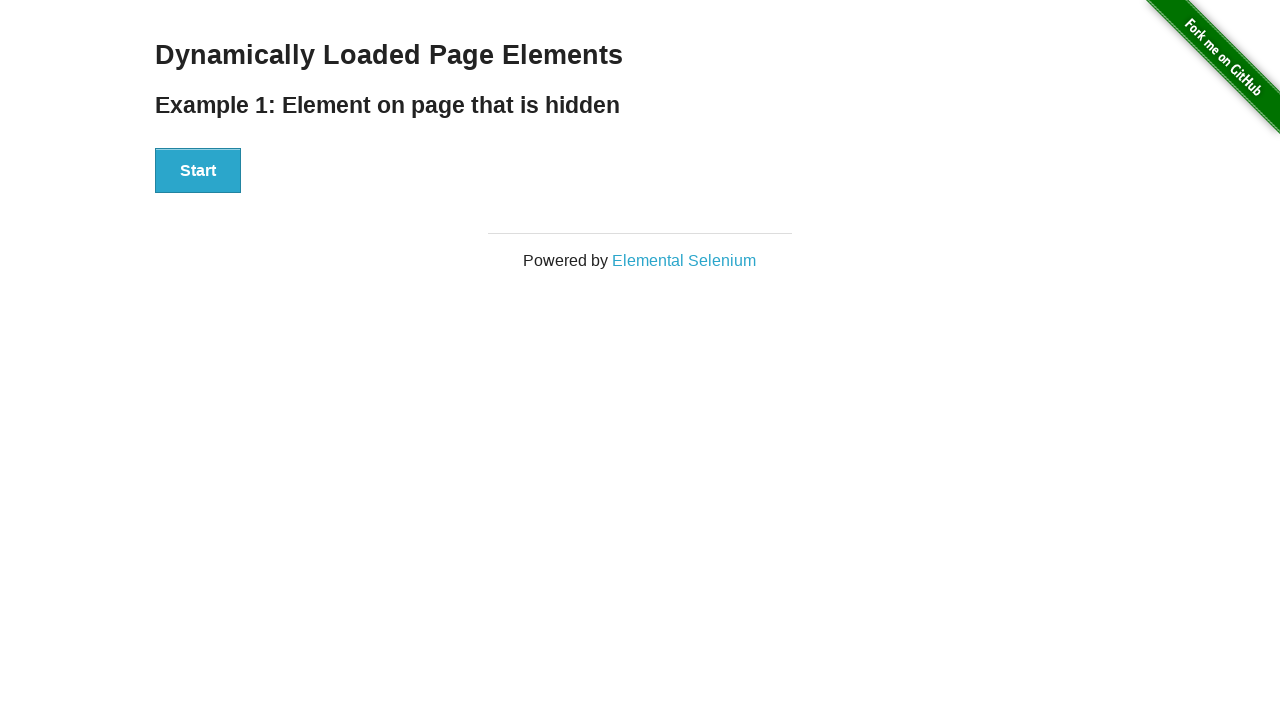

Clicked start button to trigger dynamic content loading at (198, 171) on button
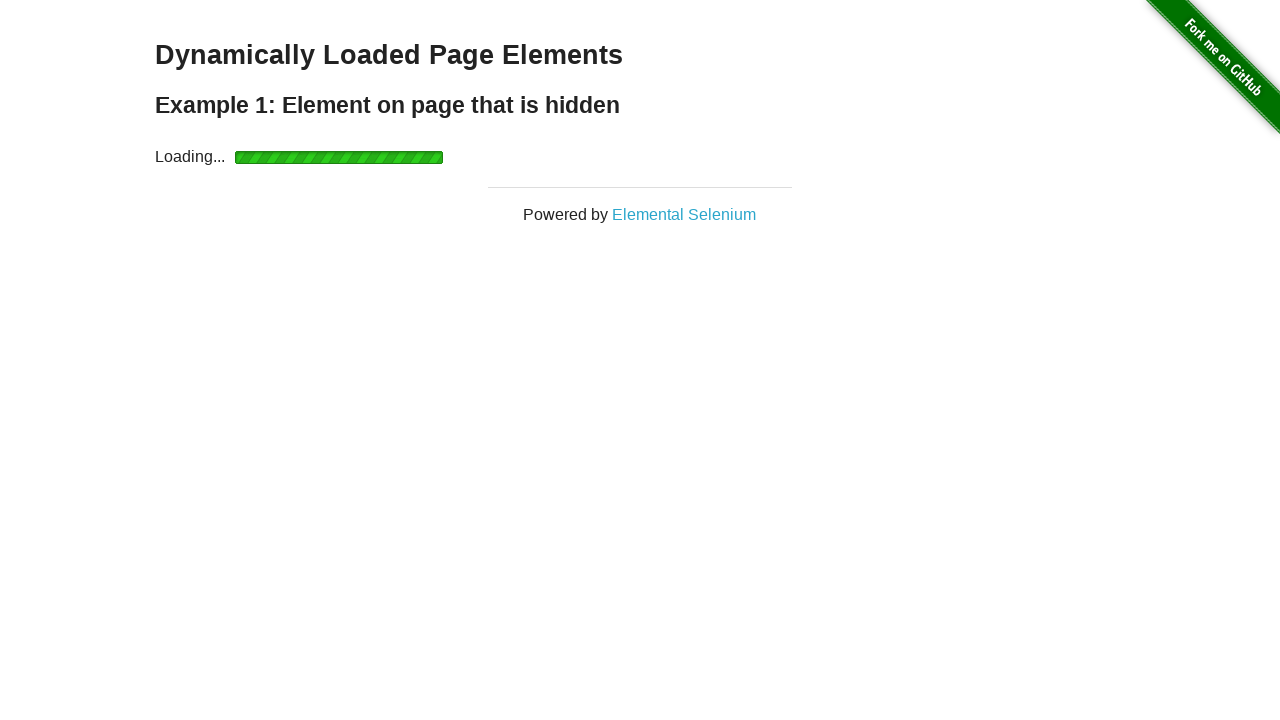

Waited for 'Hello World!' text to appear
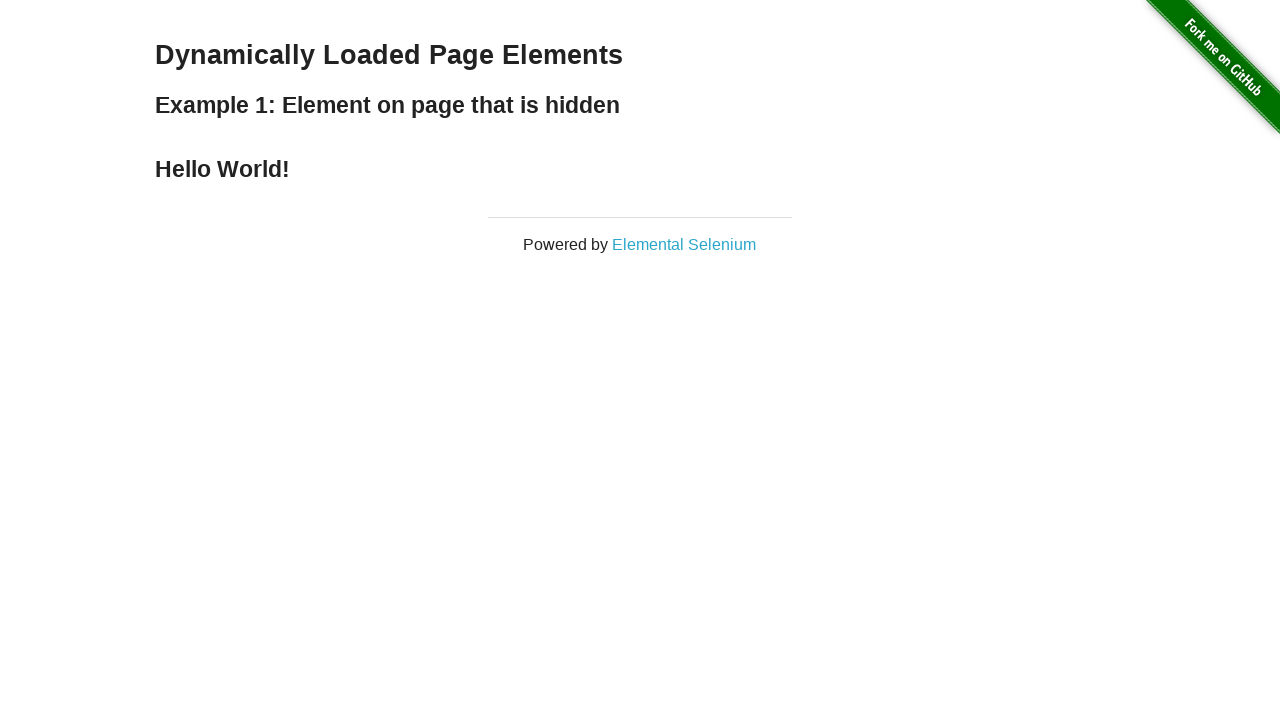

Clicked 'Hello World!' text at (640, 169) on text='Hello World!'
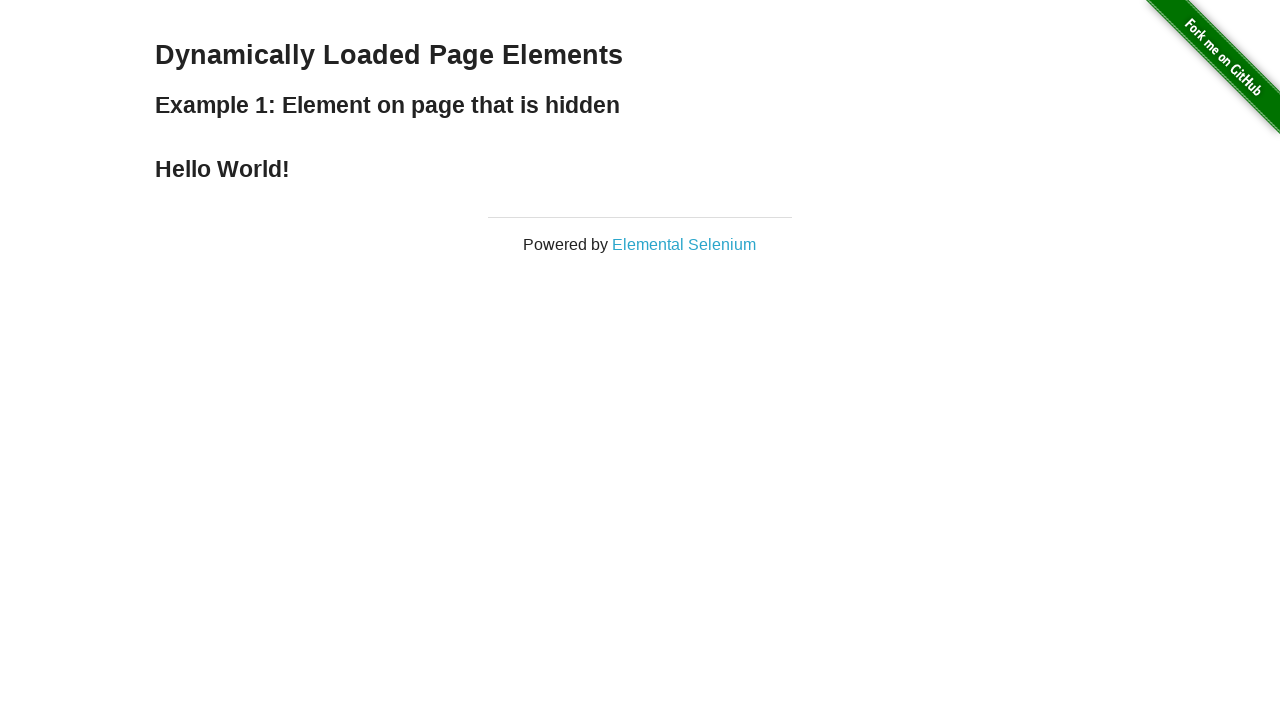

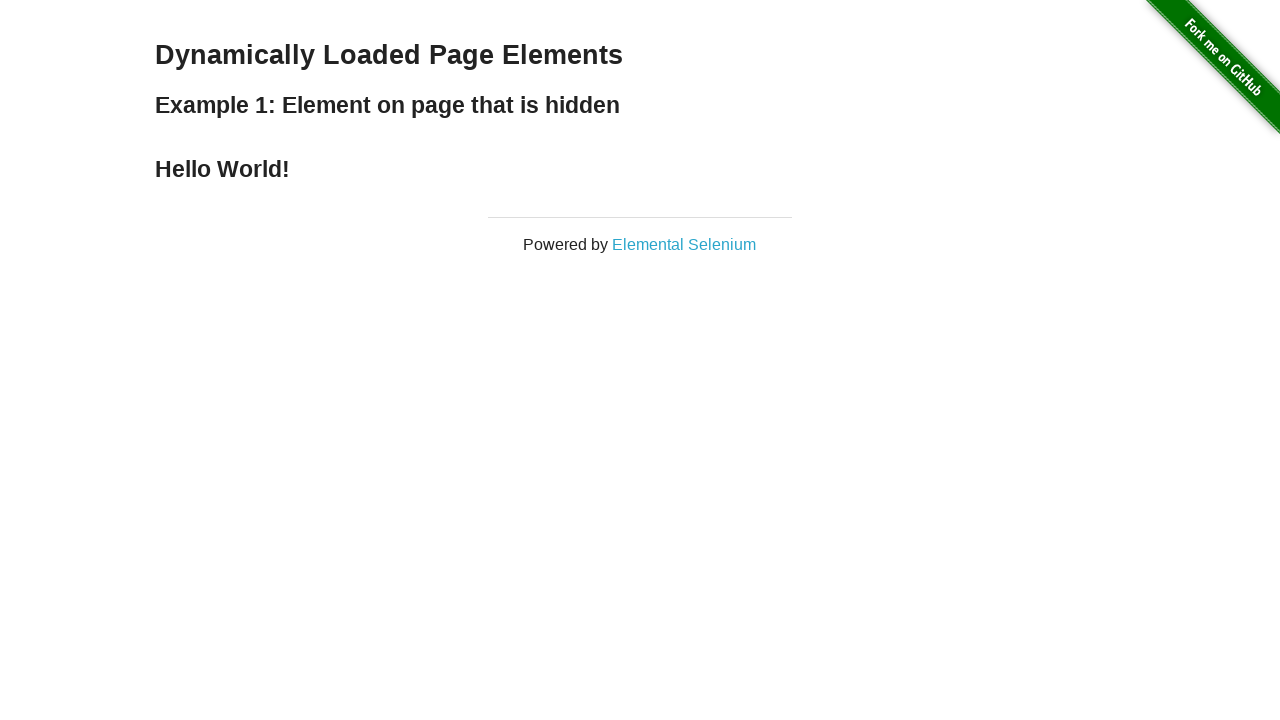